Tests browser window handling by clicking a Twitter link on a page and waiting for a new browser window/tab to open

Starting URL: https://opensource-demo.orangehrmlive.com/web/index.php/auth/login

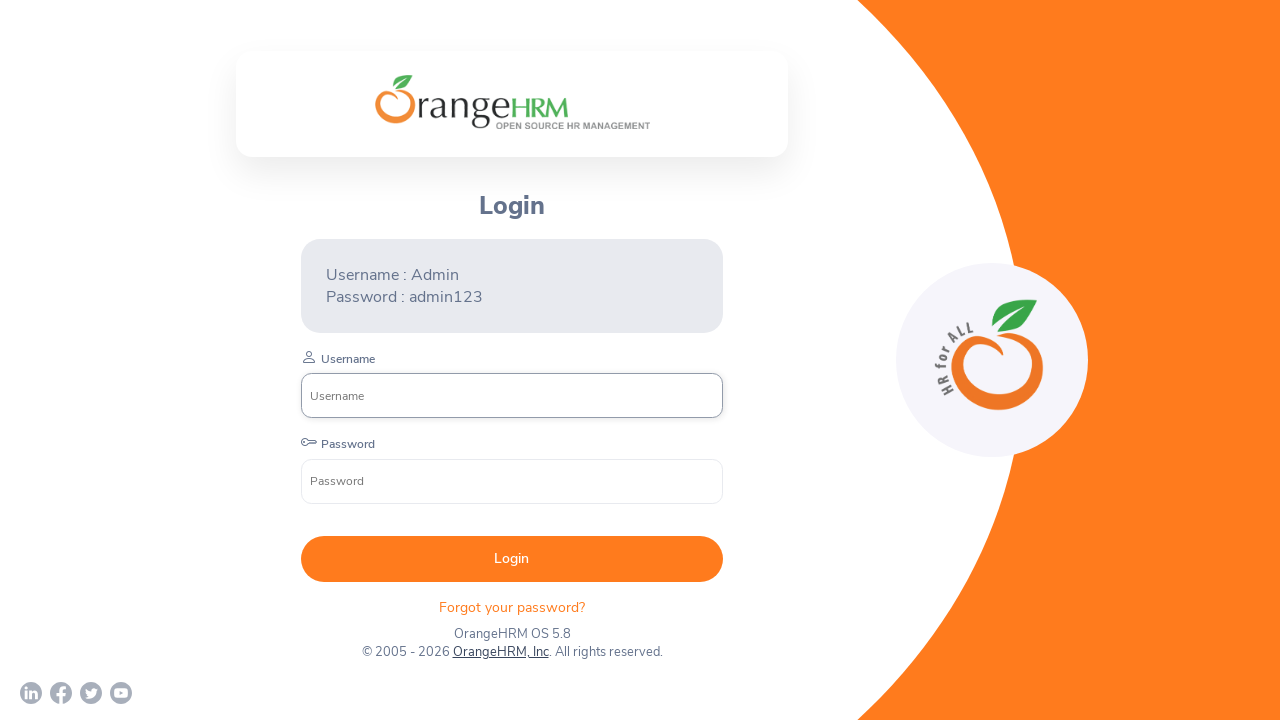

Waited for page to load with networkidle state
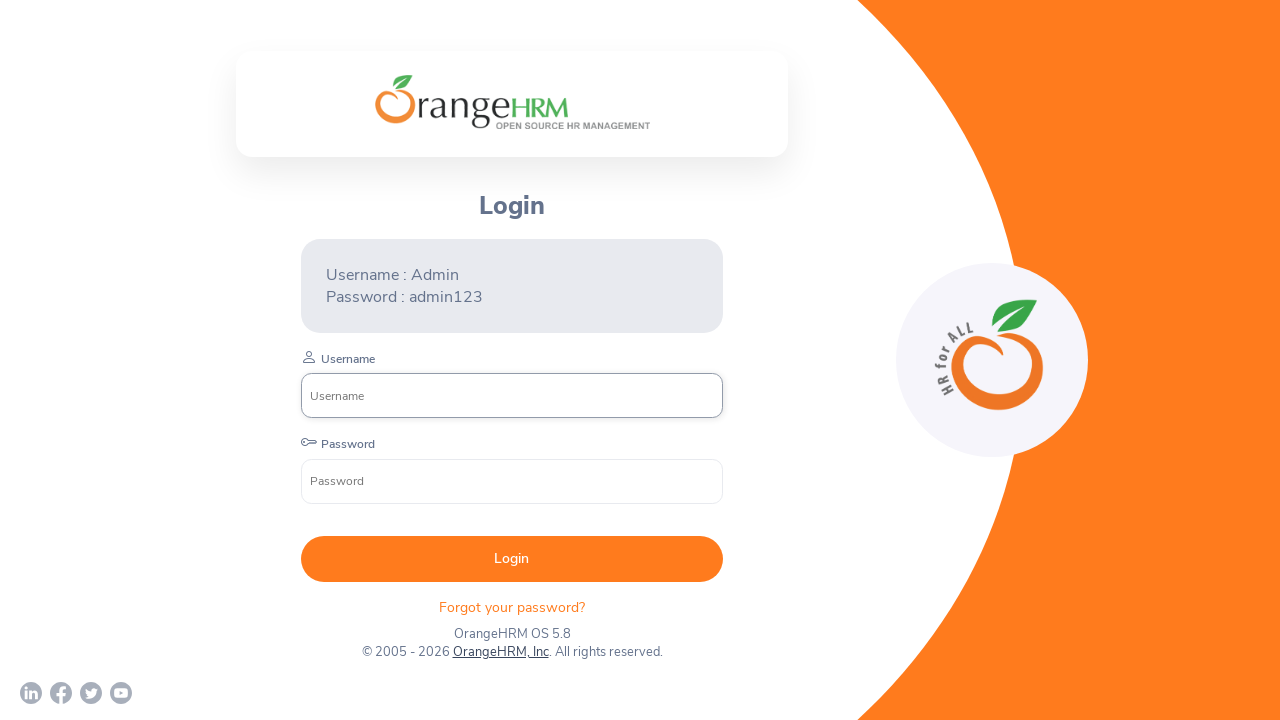

Clicked Twitter link to open new browser window at (91, 693) on a[href*='twitter']
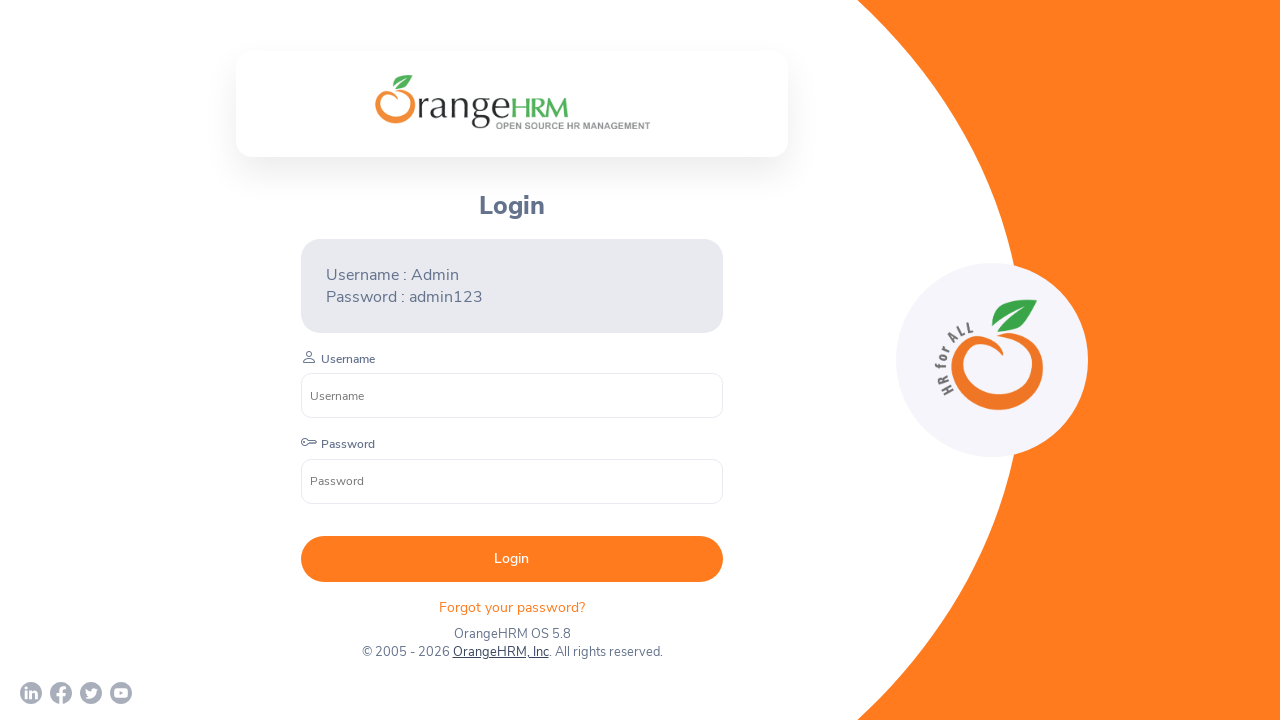

New browser window/tab opened and ready
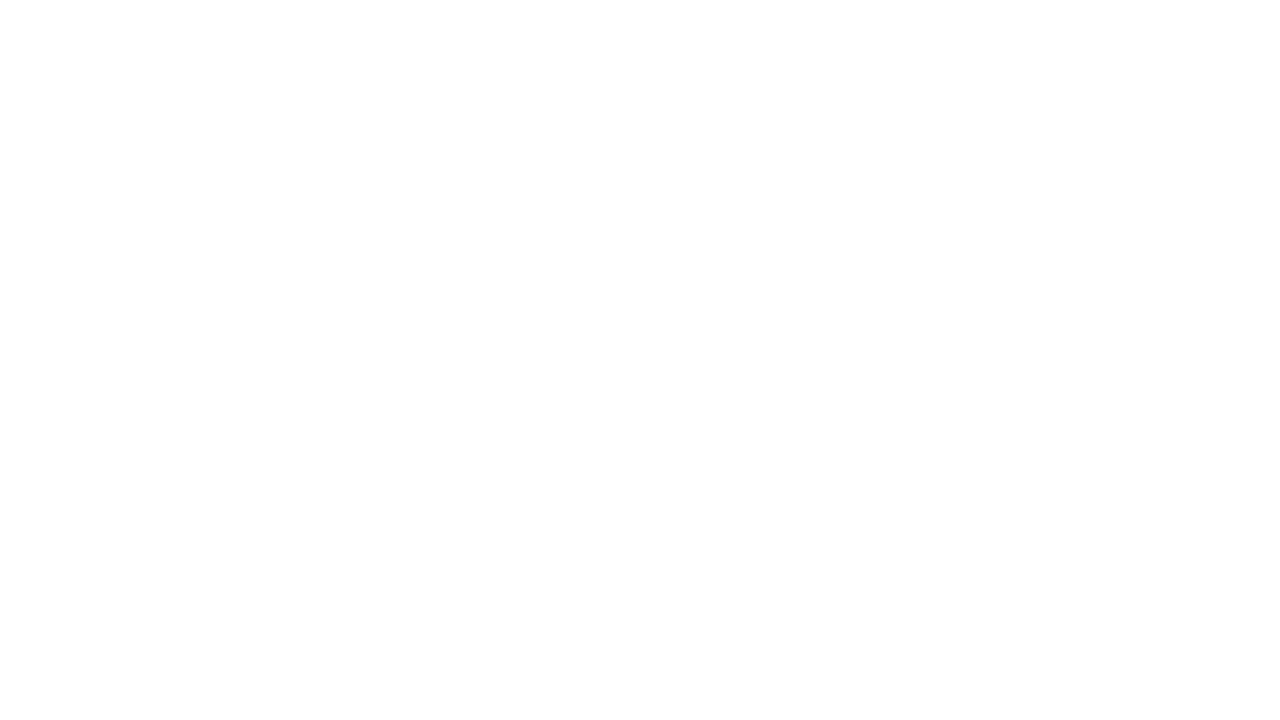

Verified that 2 browser pages are now open
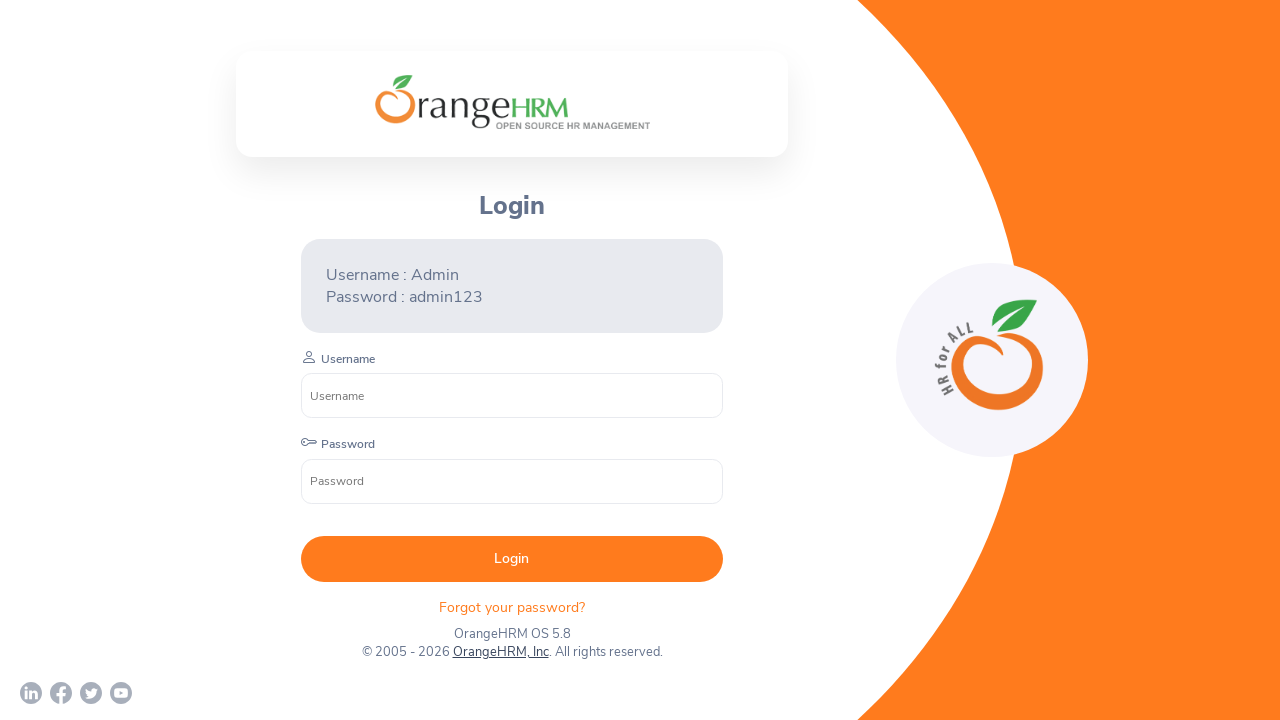

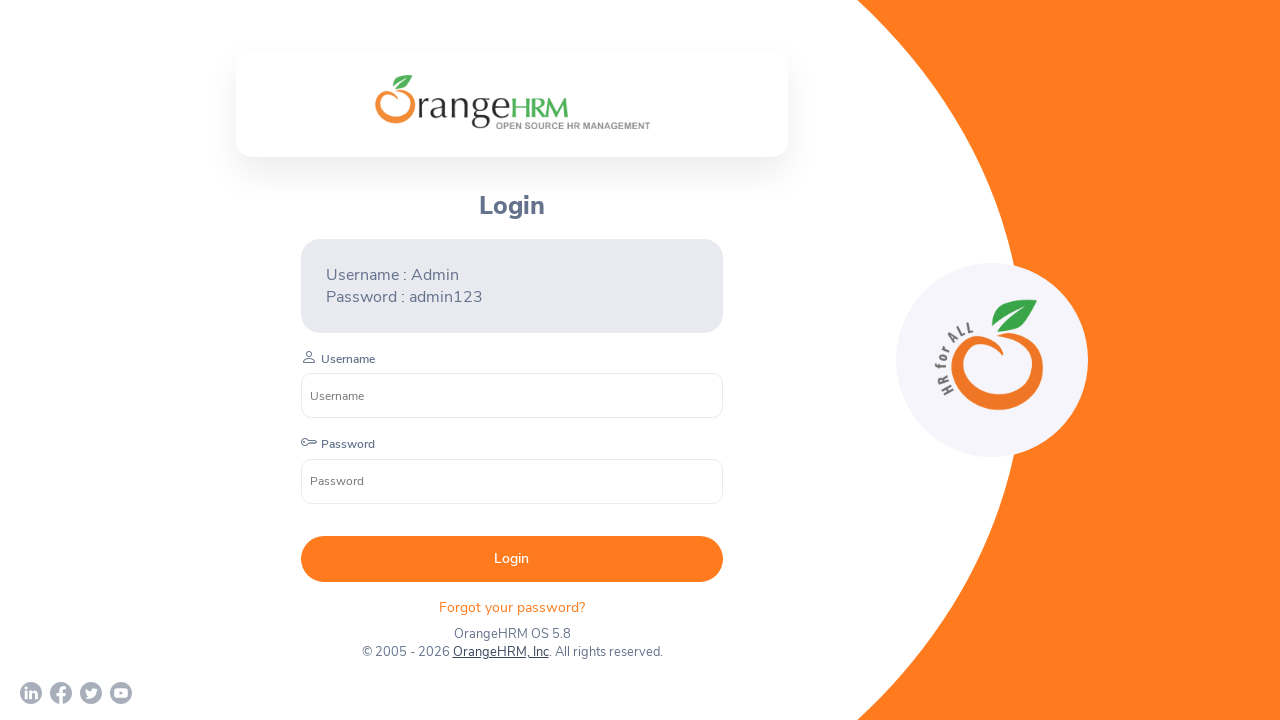